Tests dropdown selection using JavaScript execution to select option with value '2'

Starting URL: https://the-internet.herokuapp.com/dropdown

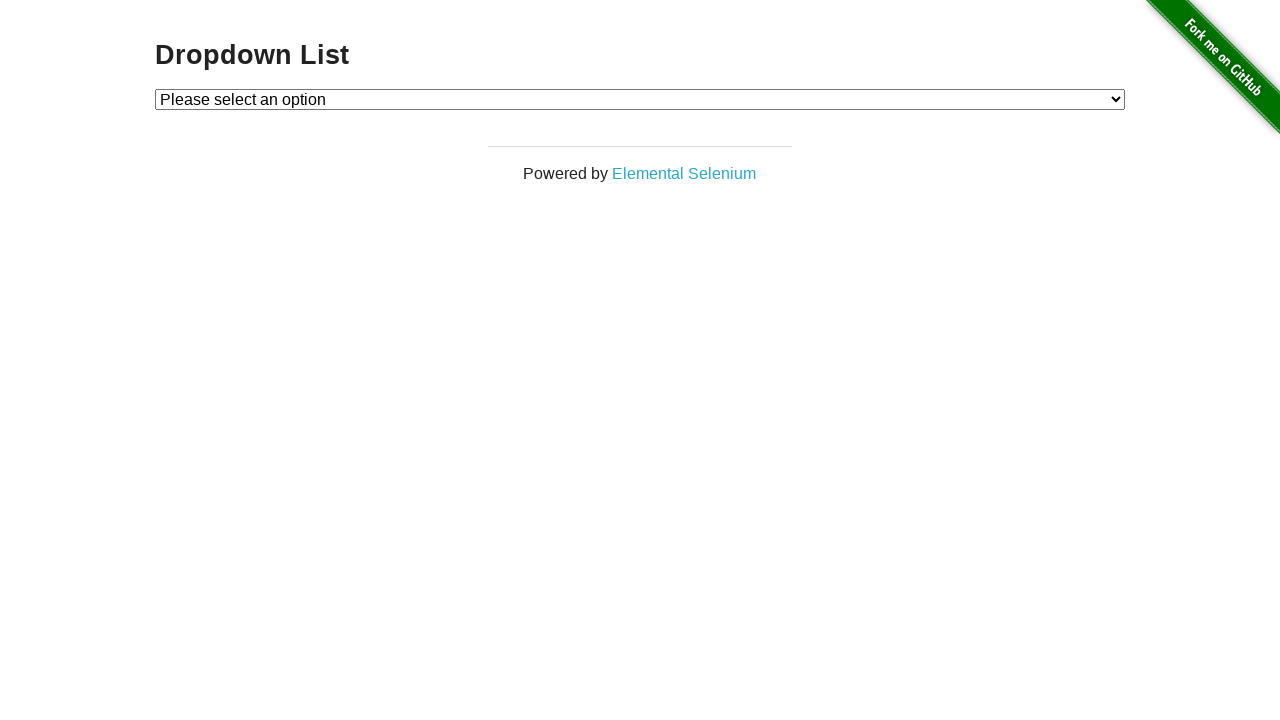

Selected option with value '2' from dropdown using JavaScript execution on #dropdown
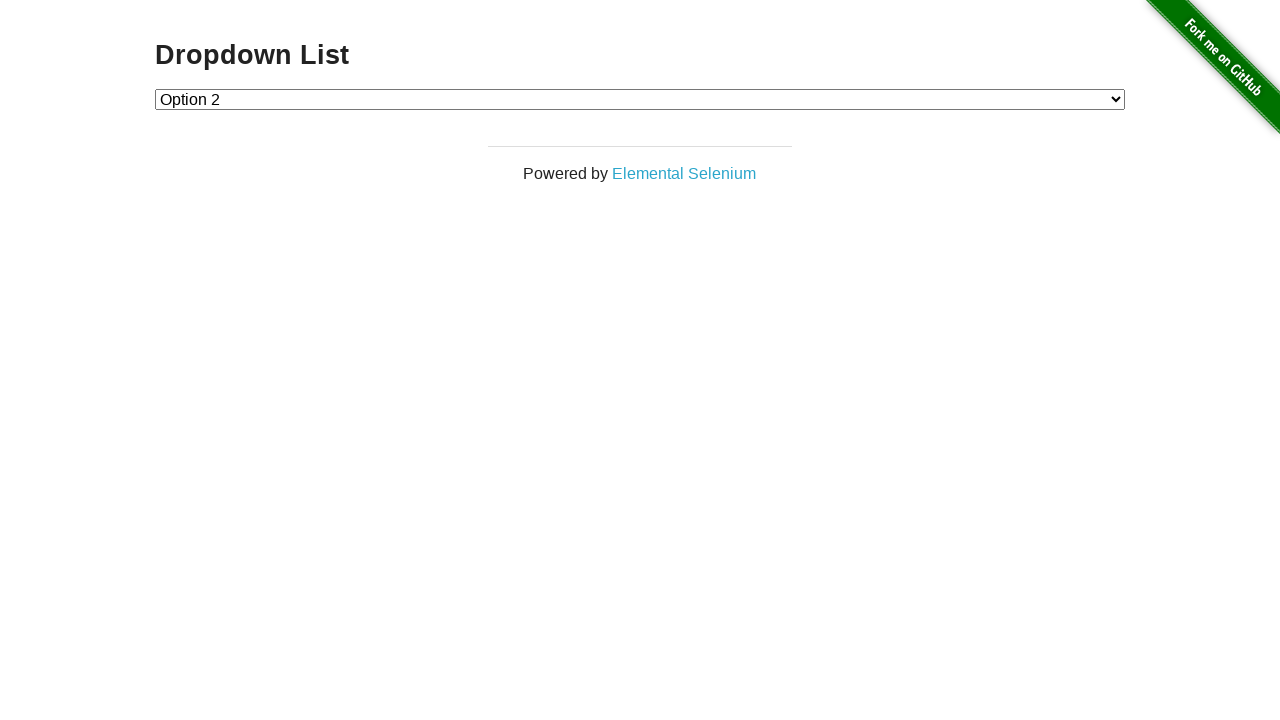

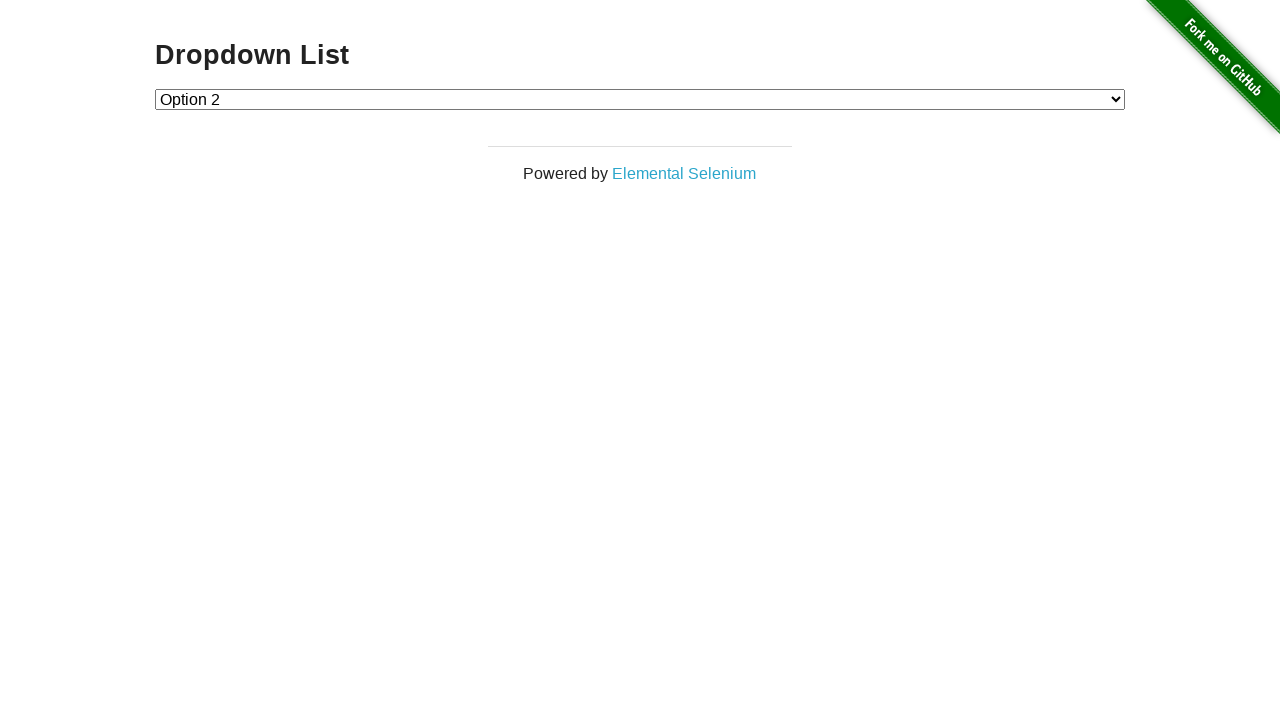